Automates a booking flow on Locurio by interacting with a booking iframe, clicking "Book now", navigating to the next month in the calendar, selecting a specific day, and clicking continue.

Starting URL: https://www.locurio.com/book/

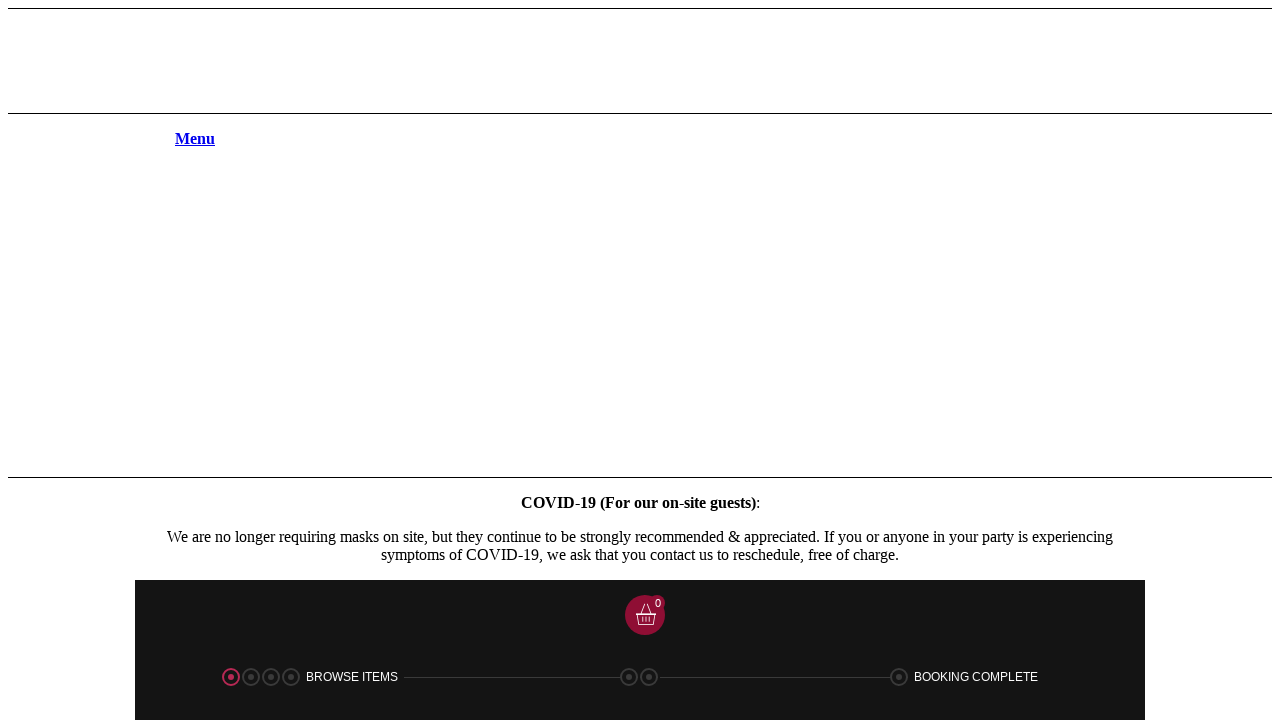

Waited 5 seconds for page to load
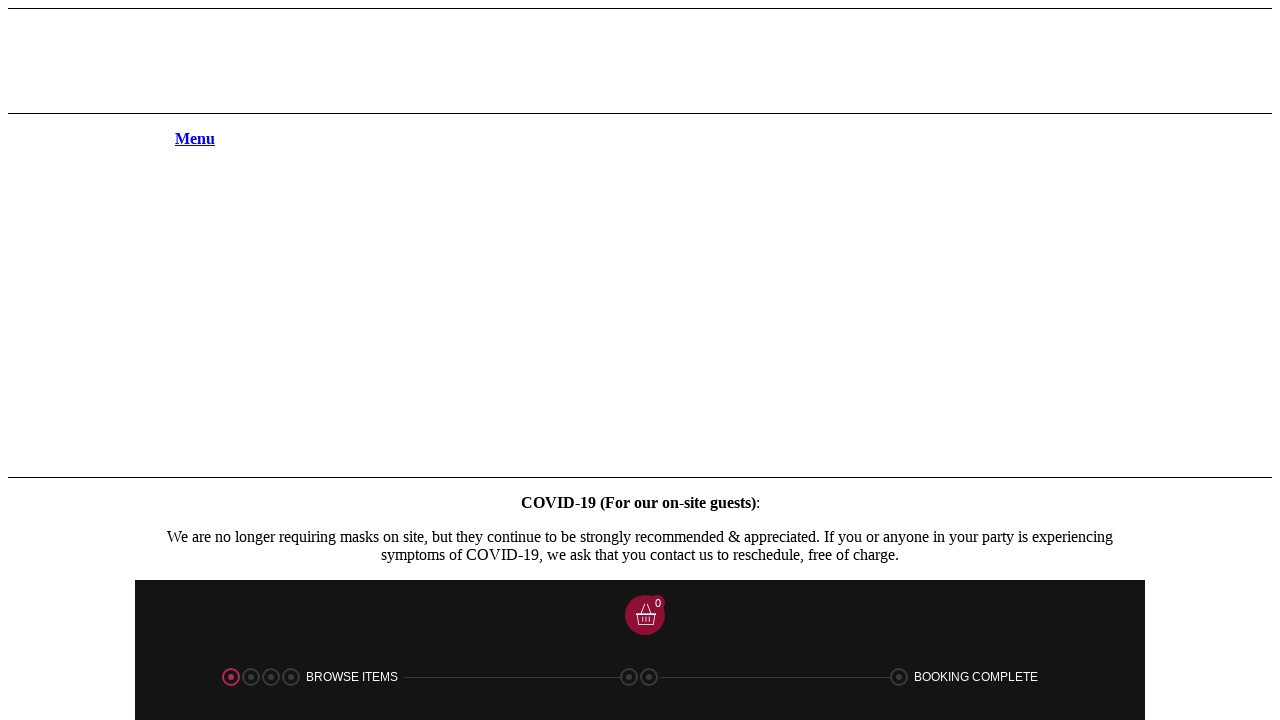

Located booking iframe #resova-iframe
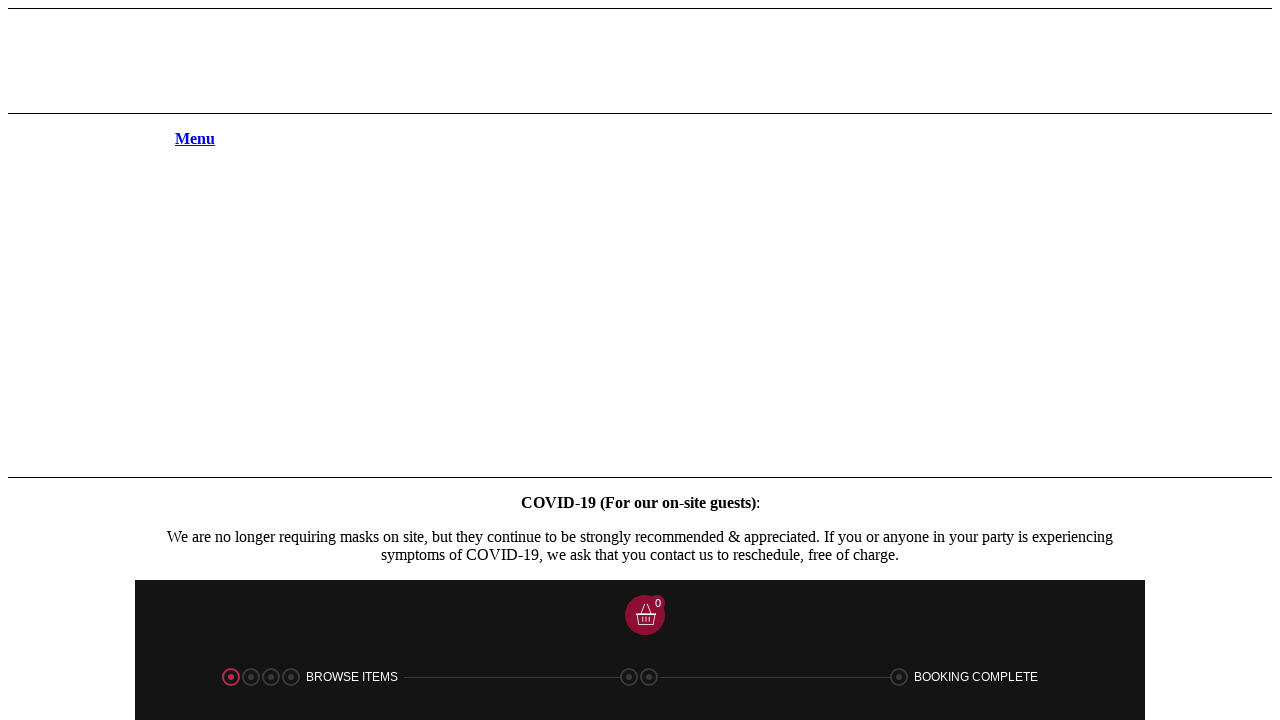

Clicked 'Book now' button in iframe at (990, 360) on #resova-iframe >> internal:control=enter-frame >> internal:text="Book now"i >> n
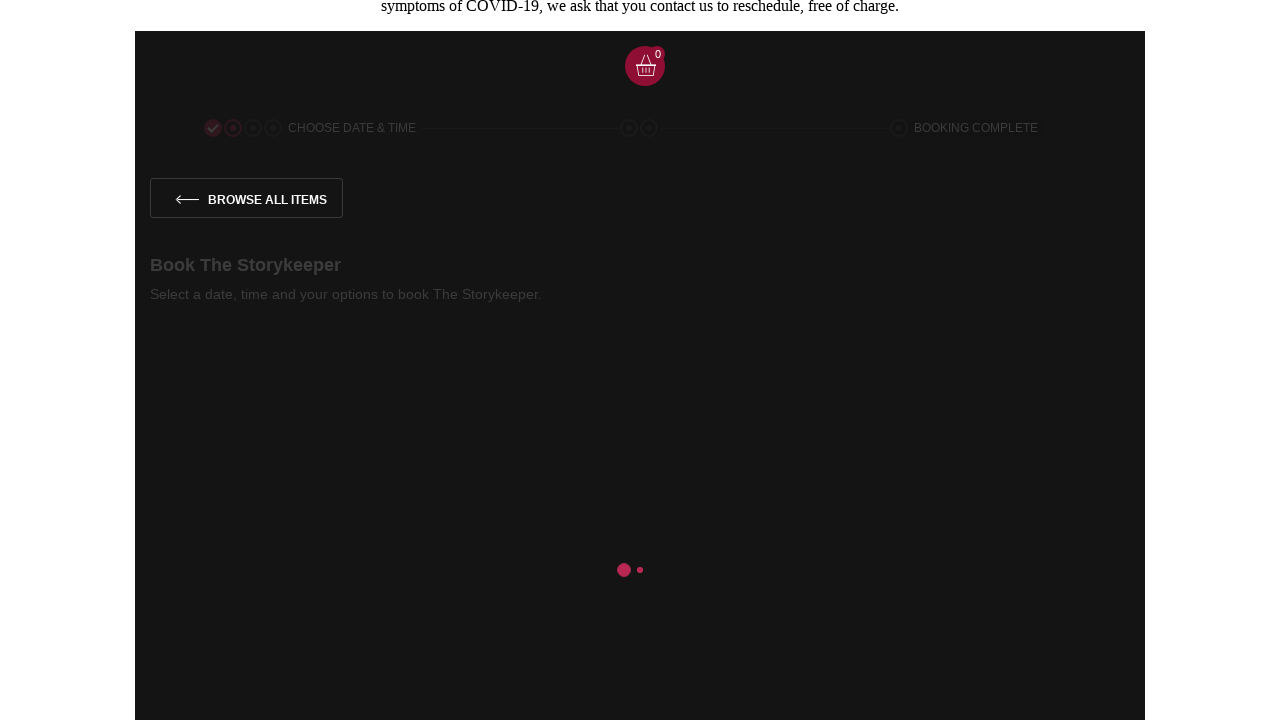

Clicked date selector menu at (636, 360) on #resova-iframe >> internal:control=enter-frame >> .filtersMenuDateSelect
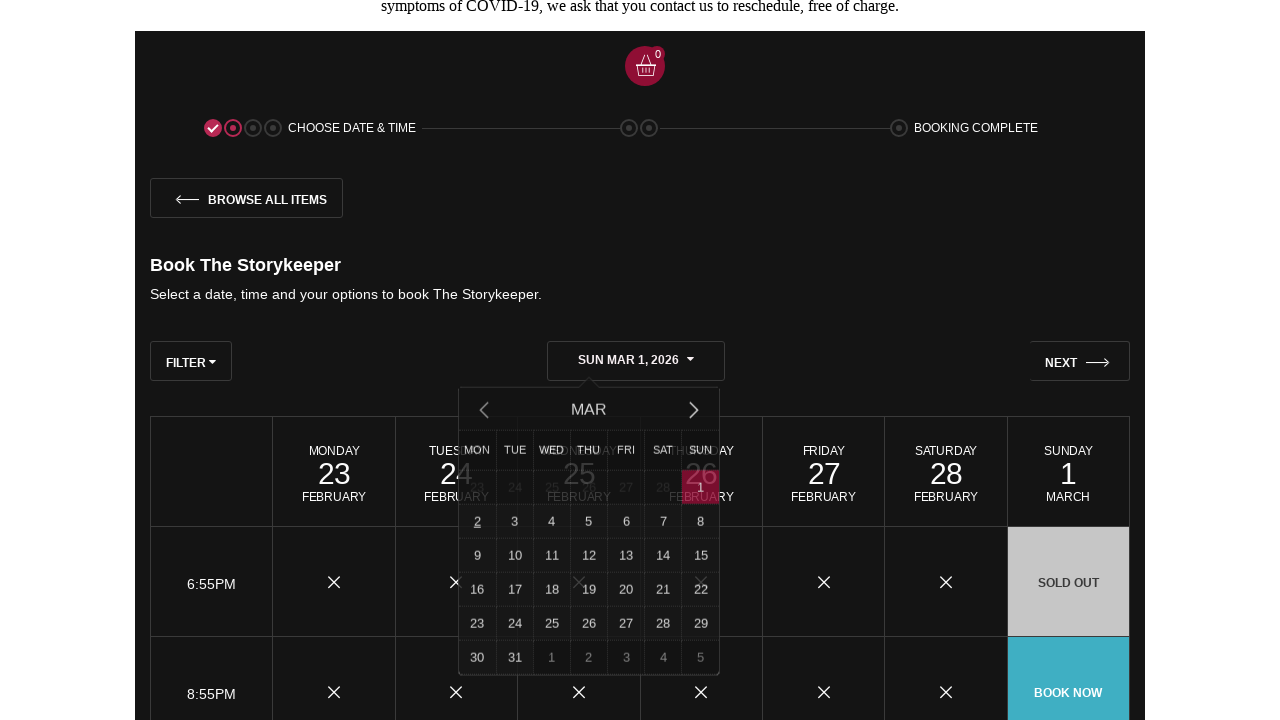

Navigated to next month by clicking the third next month button at (626, 655) on #resova-iframe >> internal:control=enter-frame >> .nextmonth >> nth=2
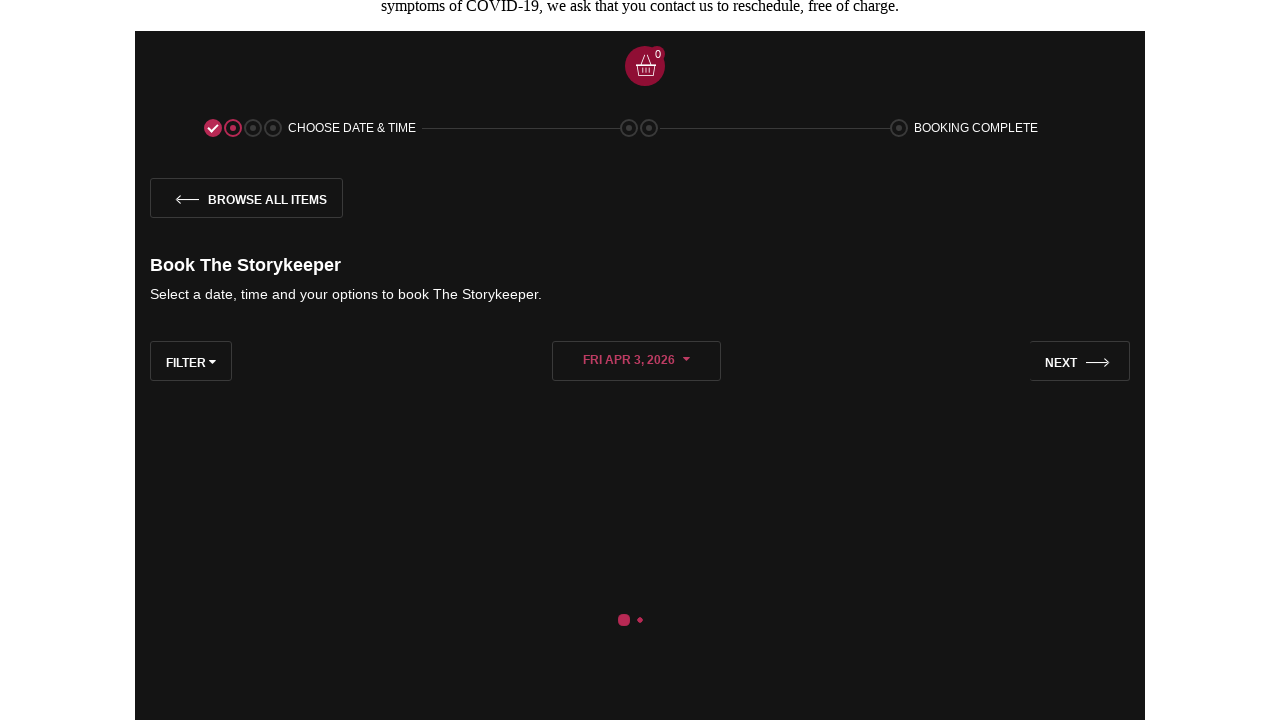

Located calendar element with time slots
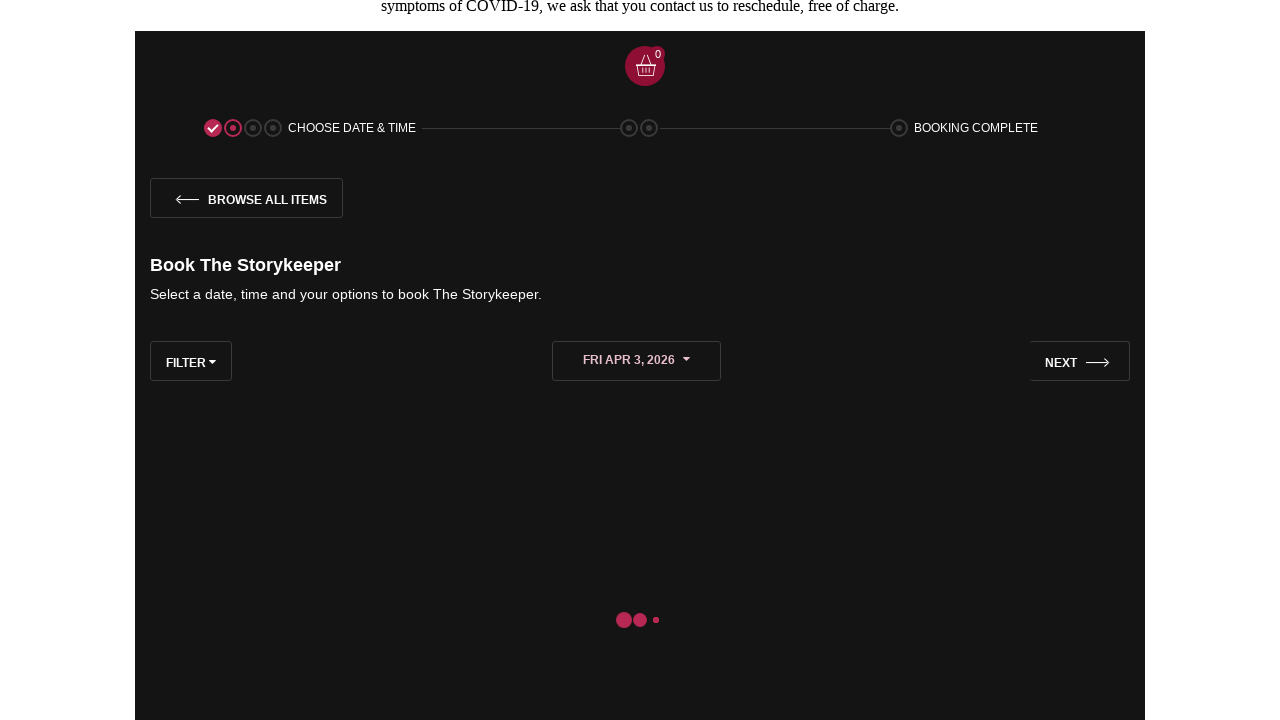

Located third row in calendar tbody
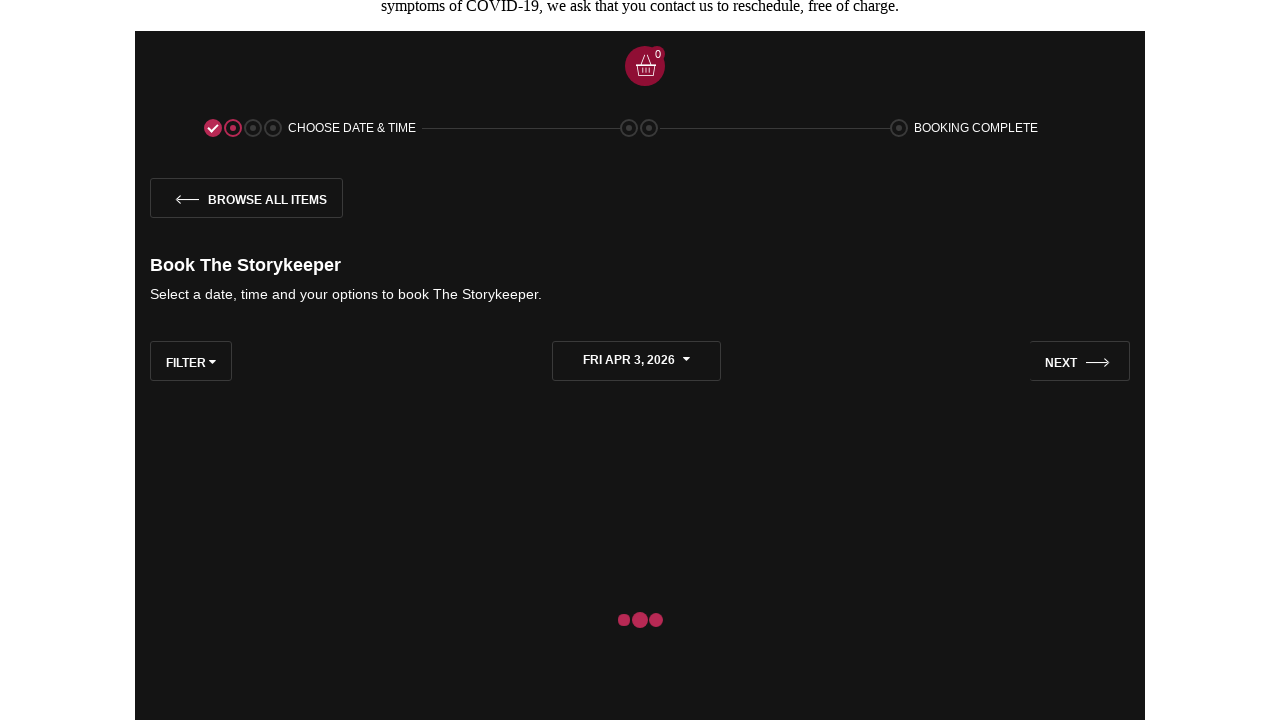

Located fifth cell in calendar row
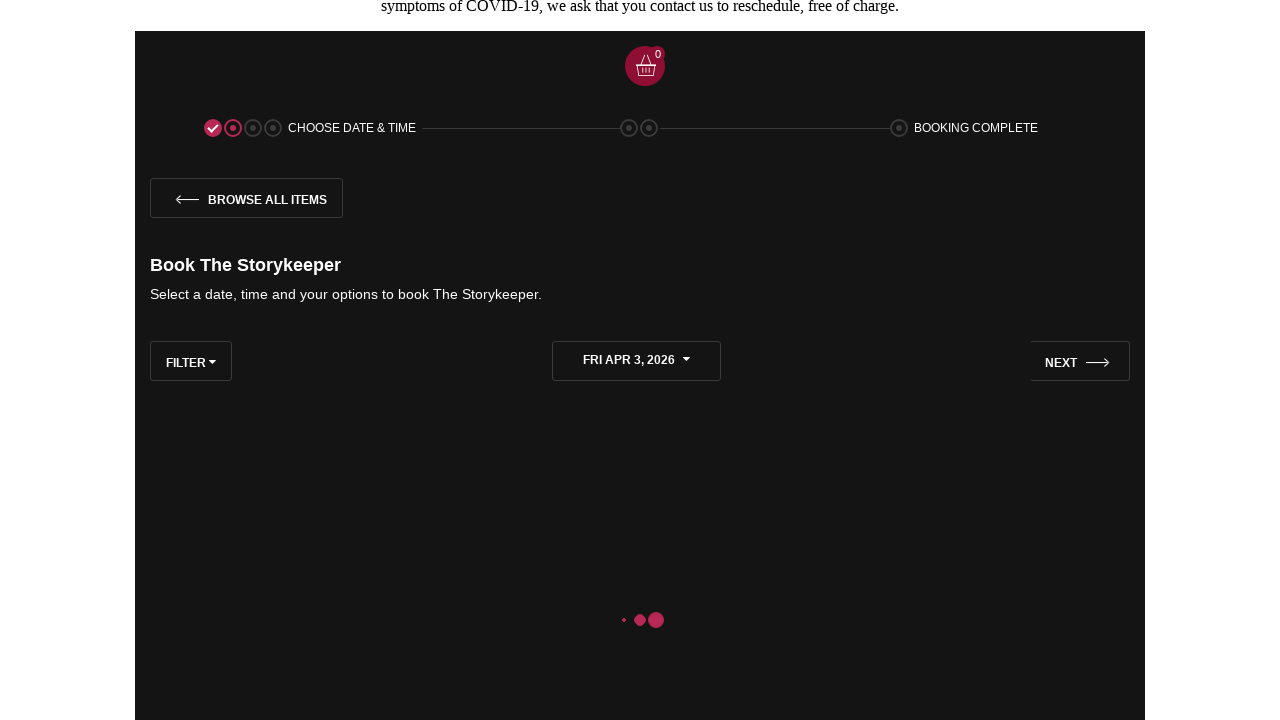

Clicked calendar day cell (day 5) at (701, 361) on #resova-iframe >> internal:control=enter-frame >> .resovaCalendarTimeSlotsOnly >
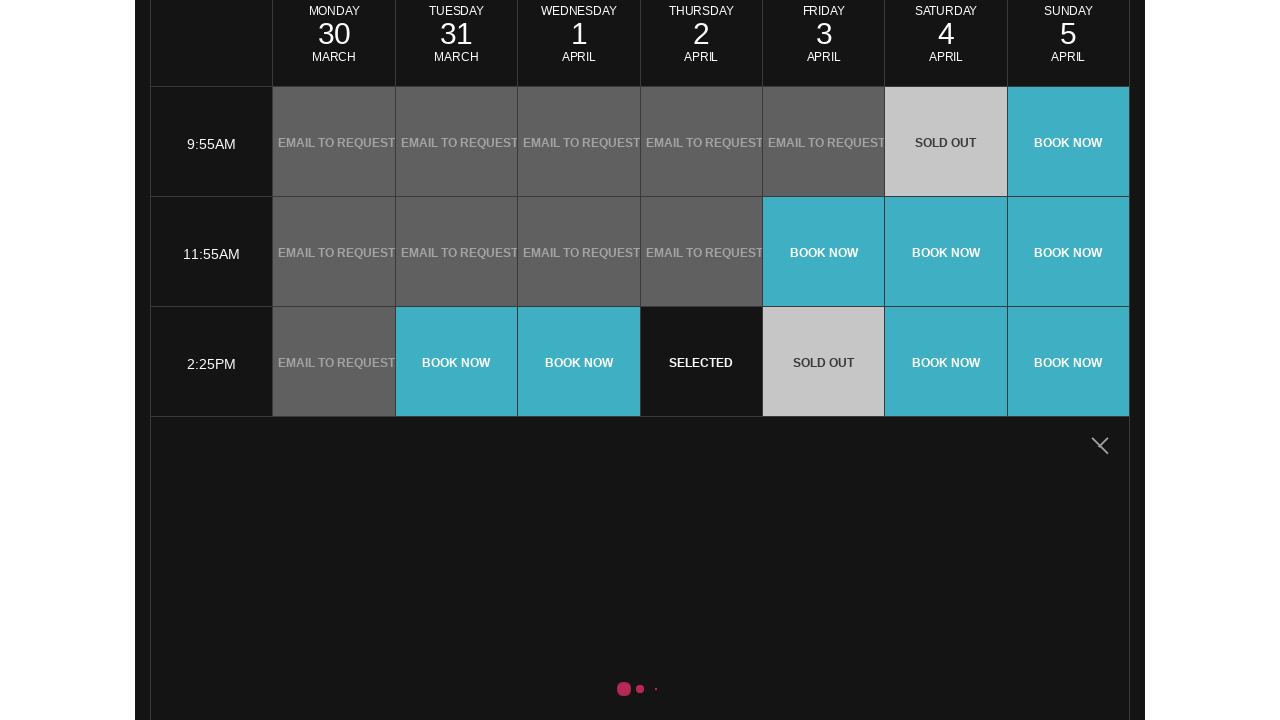

Waited 3 seconds for time slots to load
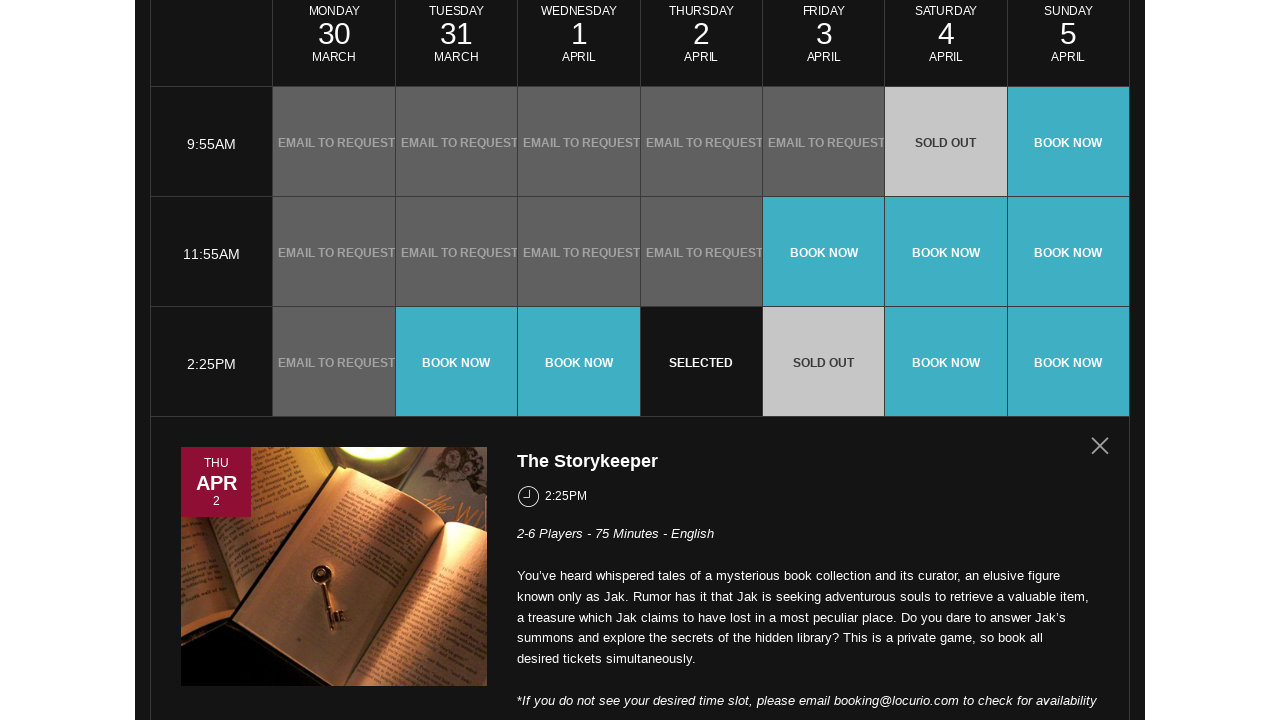

Clicked 'Continue' button to proceed with booking at (959, 360) on #resova-iframe >> internal:control=enter-frame >> internal:text="Continue"i
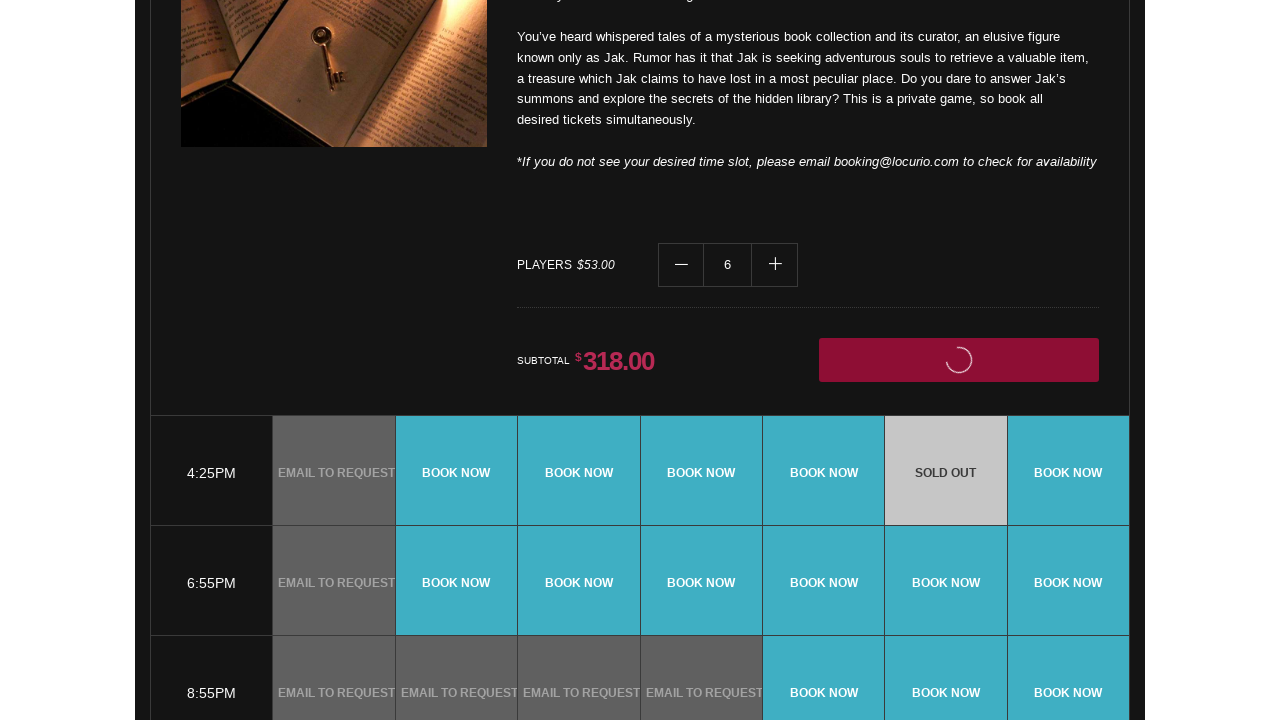

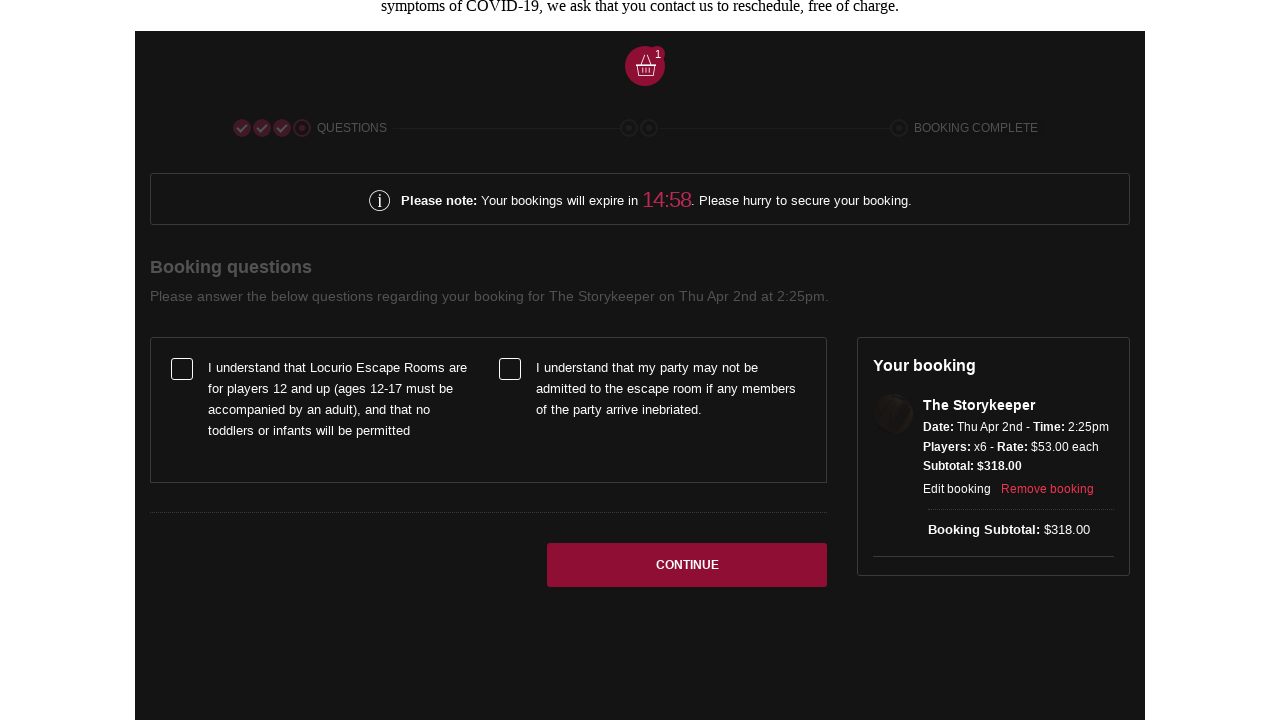